Tests checkbox functionality by clicking a checkbox to select it, then clicking again to deselect it, and verifying the selection states

Starting URL: https://the-internet.herokuapp.com/checkboxes

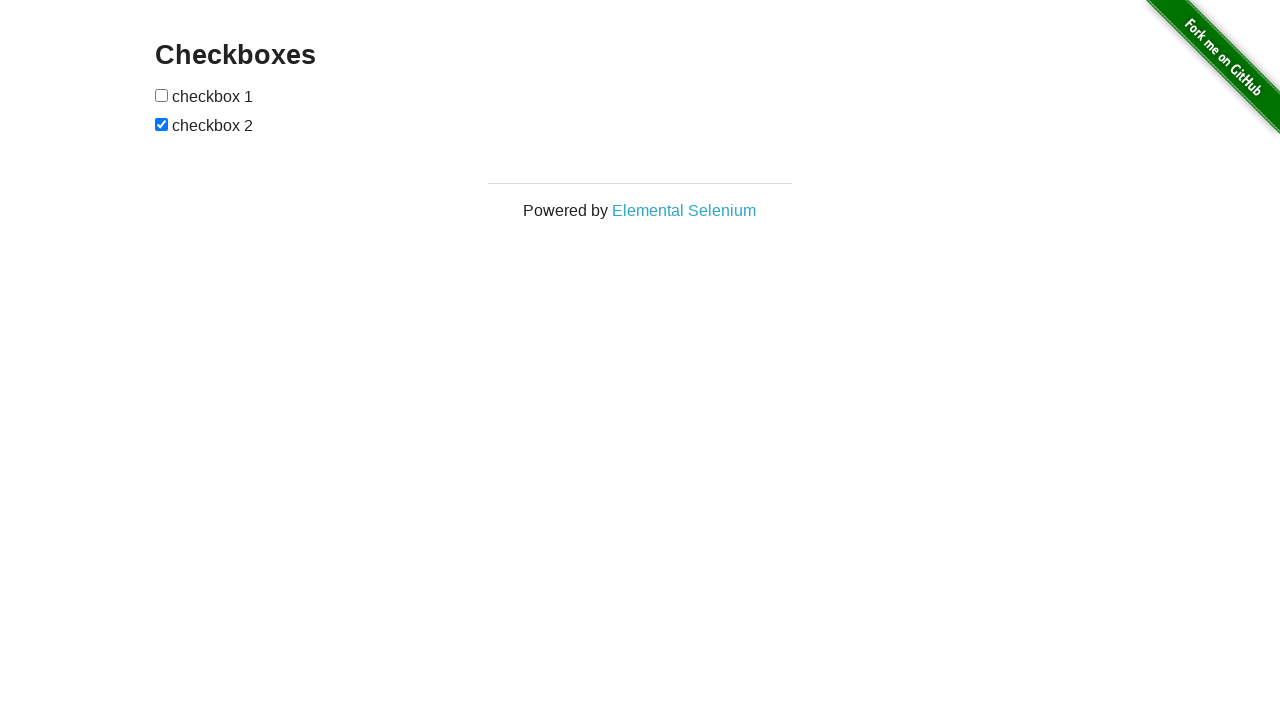

Located the first checkbox element
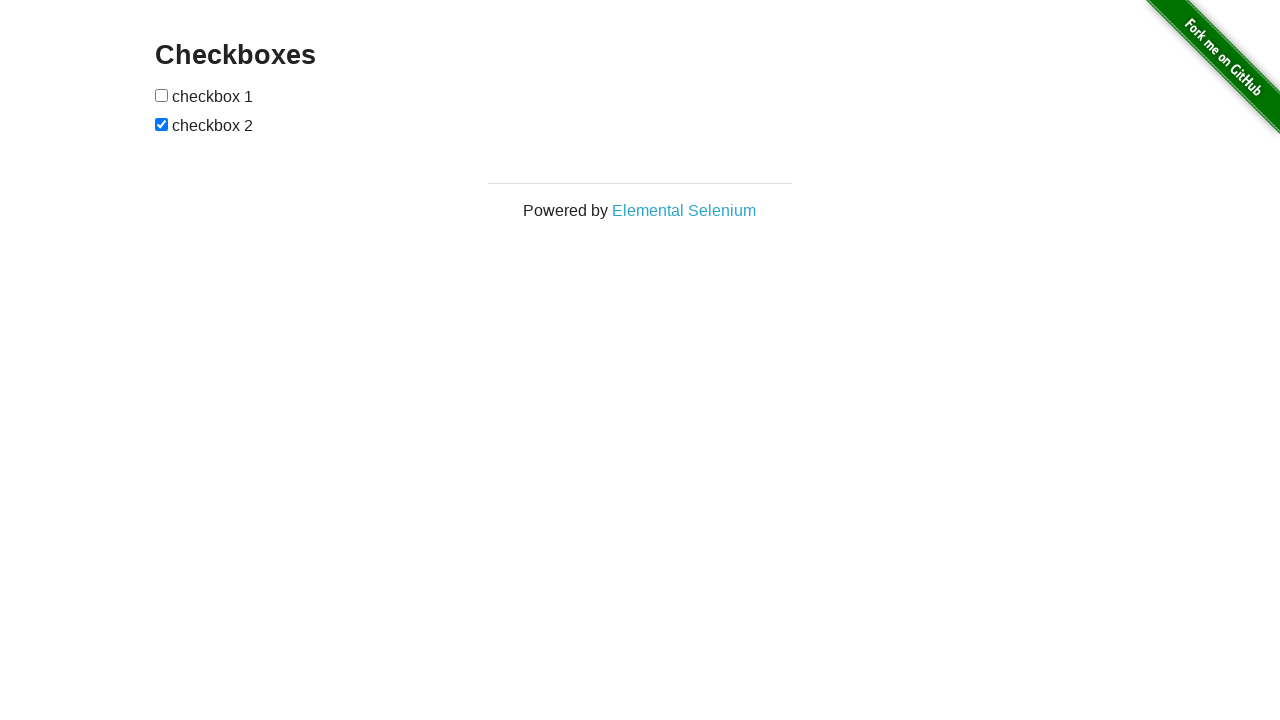

Clicked checkbox to select it at (162, 95) on input[type='checkbox'] >> nth=0
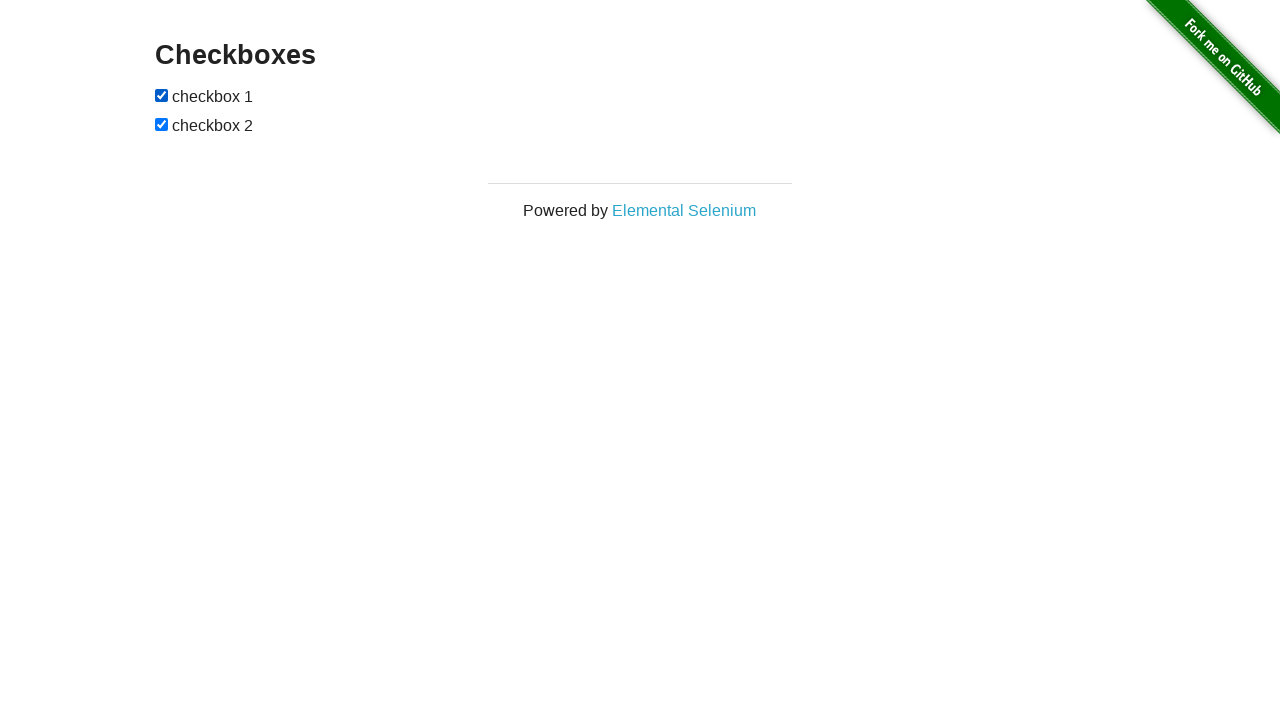

Verified checkbox is selected
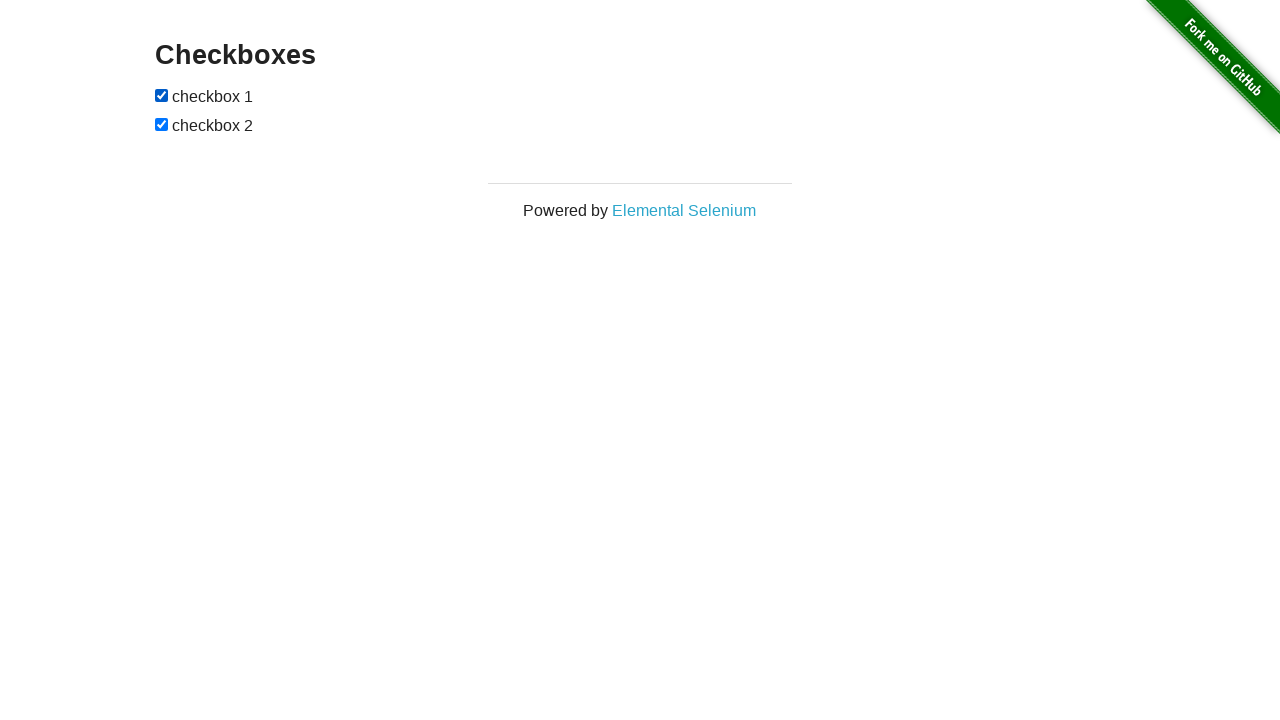

Clicked checkbox to deselect it at (162, 95) on input[type='checkbox'] >> nth=0
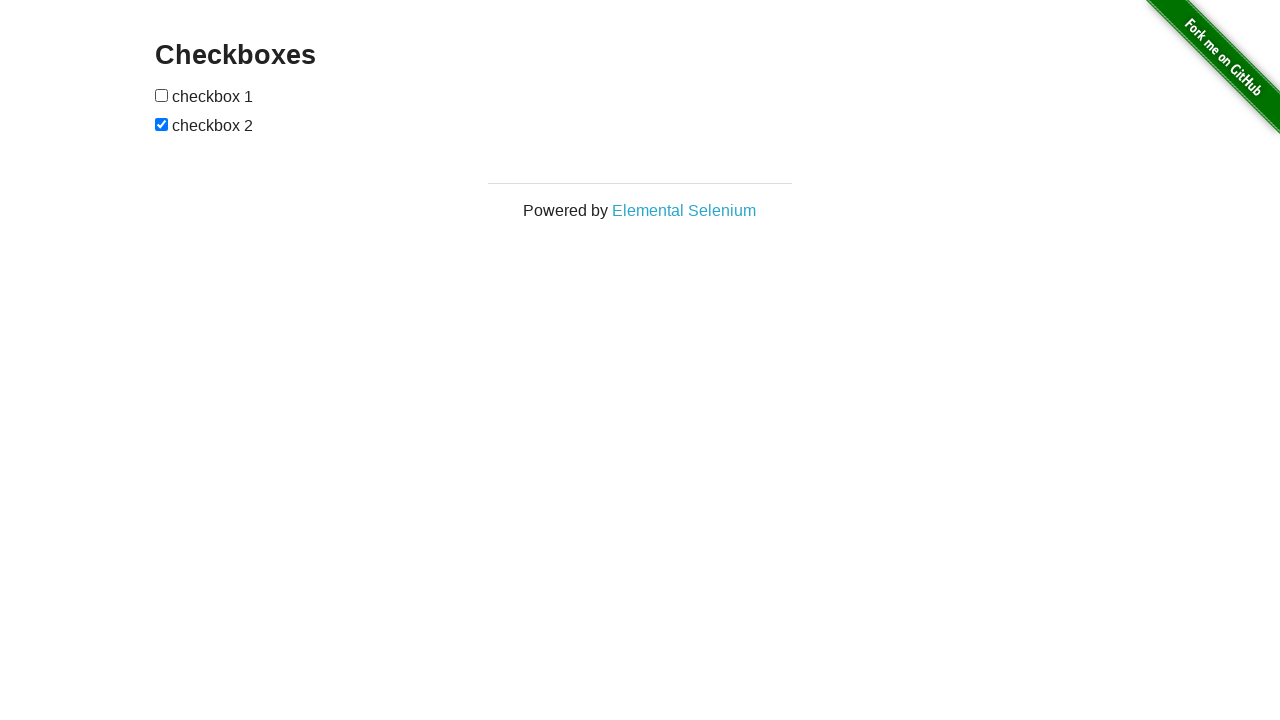

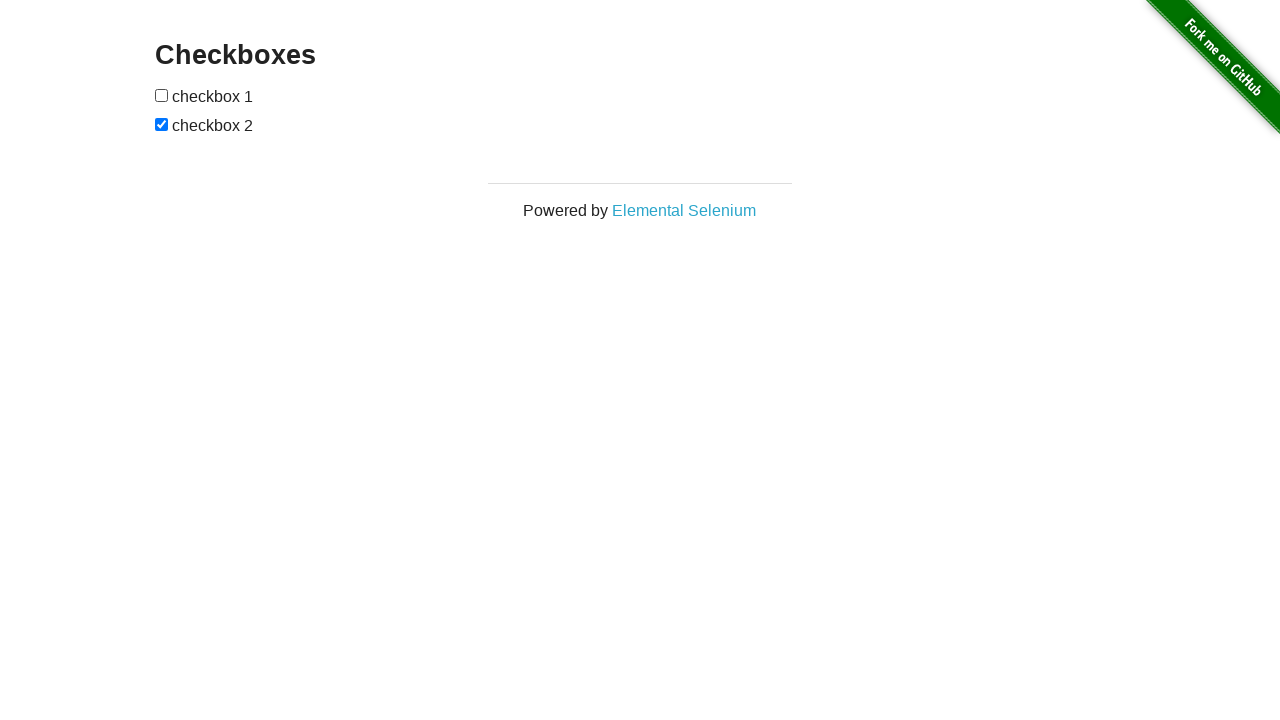